Tests navigation flow by clicking Search Languages menu, then clicking Start menu to return to homepage

Starting URL: https://www.99-bottles-of-beer.net/

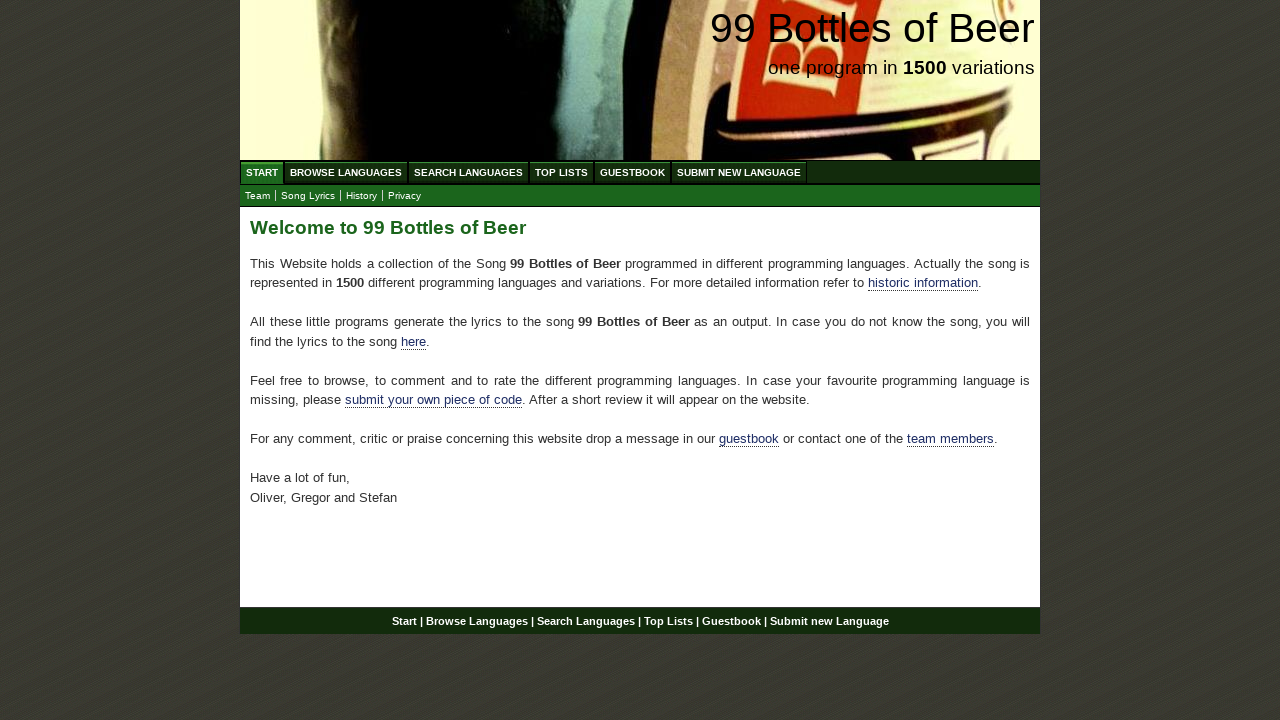

Clicked Search Languages menu item at (468, 172) on xpath=//ul[@id='menu']/li/a[@href='/search.html']
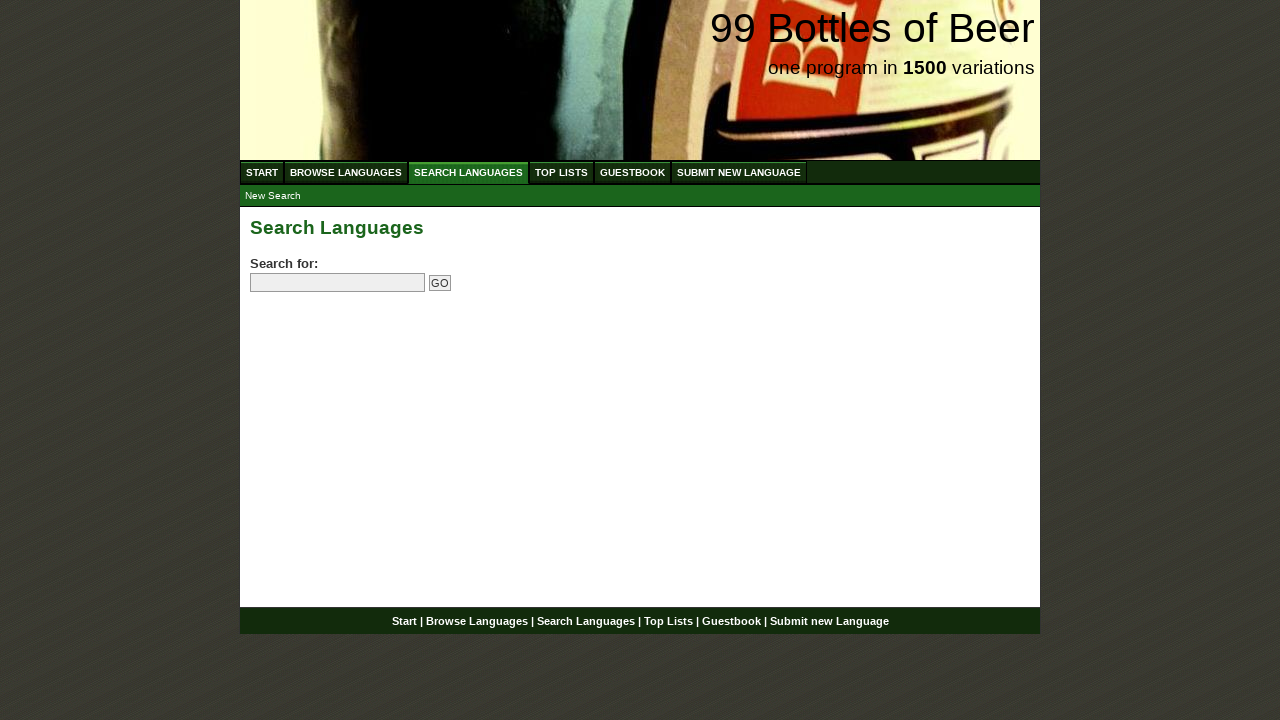

Clicked Start menu to return to homepage at (262, 172) on xpath=//ul[@id='menu']/li/a[@href='/']
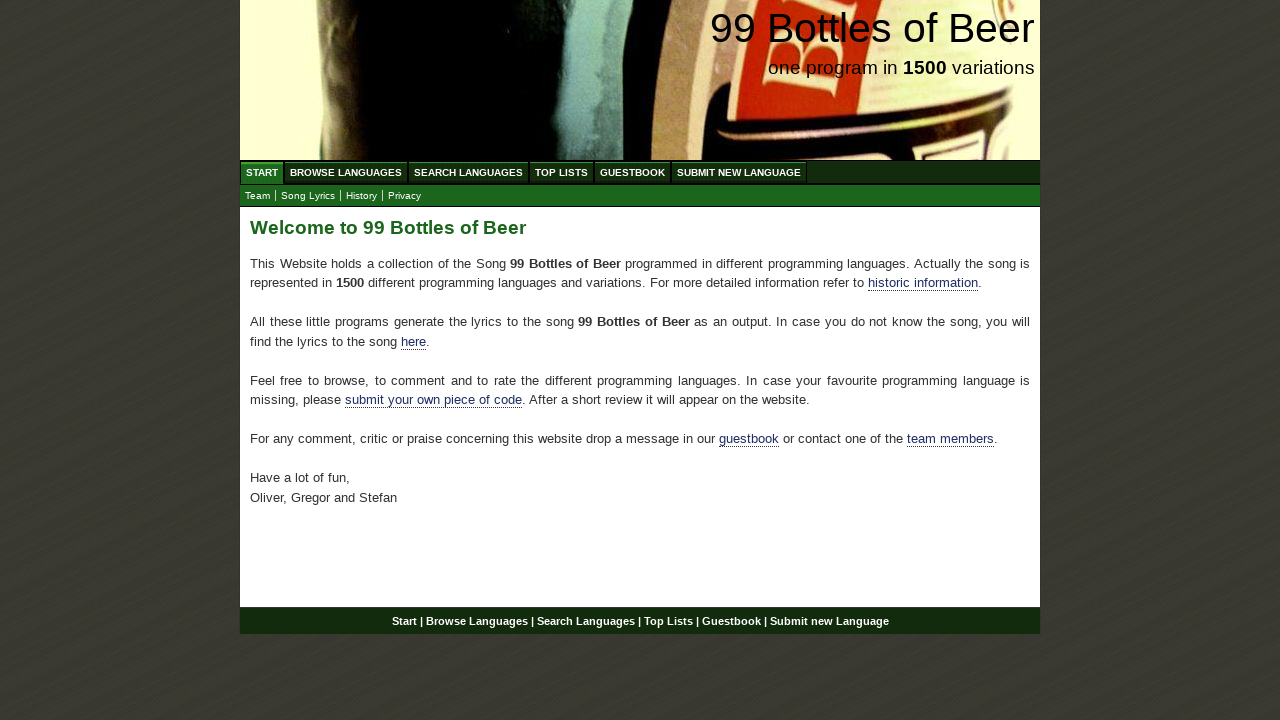

Homepage loaded successfully
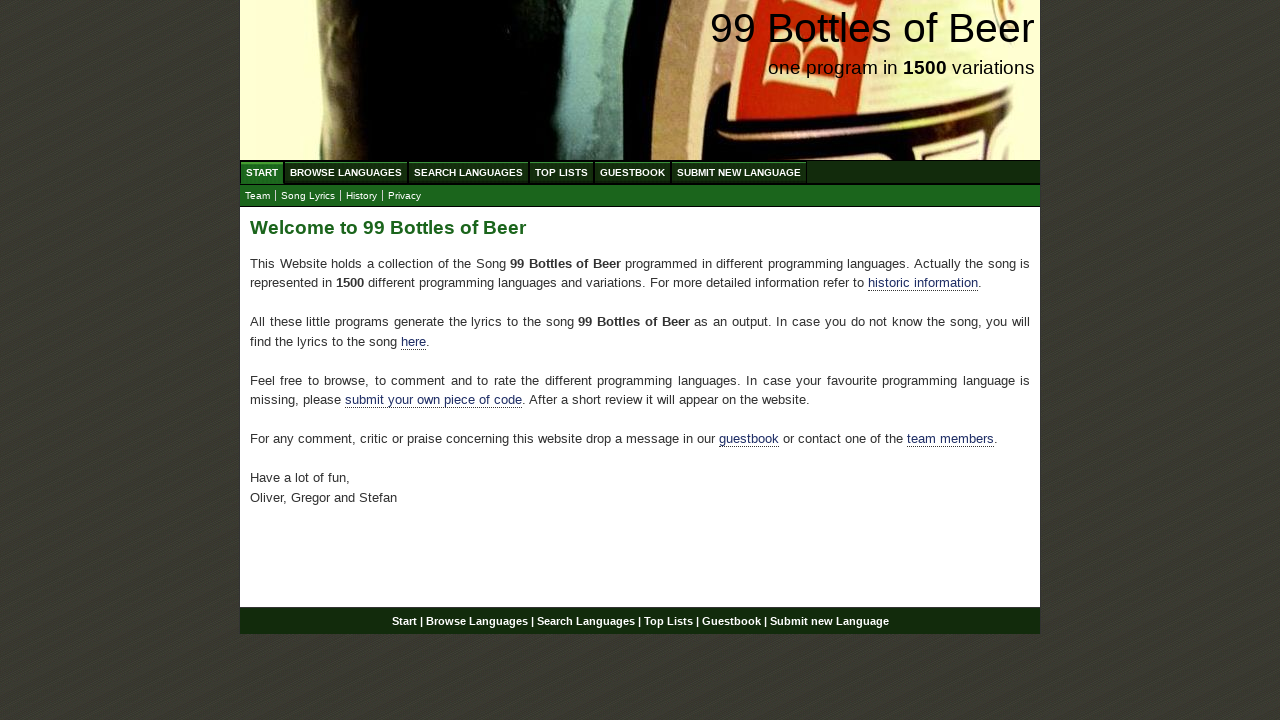

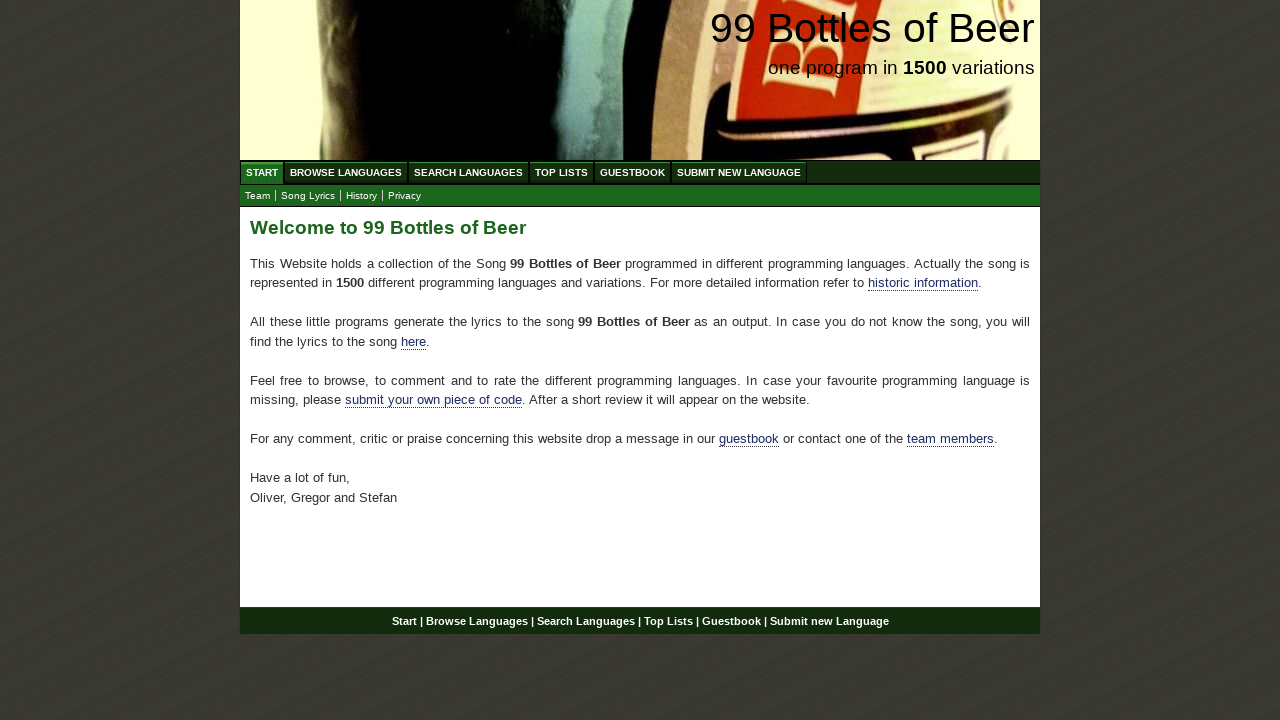